Tests browser window/tab management by opening a new tab, navigating to a different site, and switching between the two tabs multiple times.

Starting URL: https://python.org

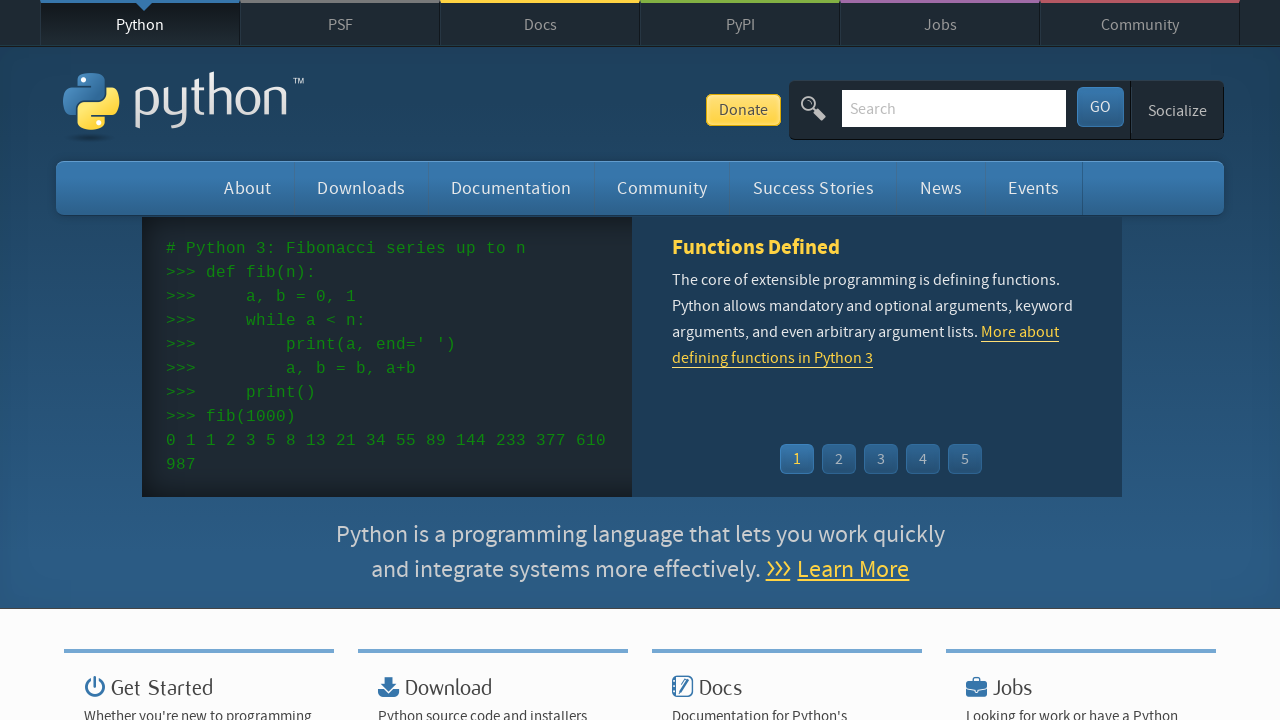

Opened a new browser tab
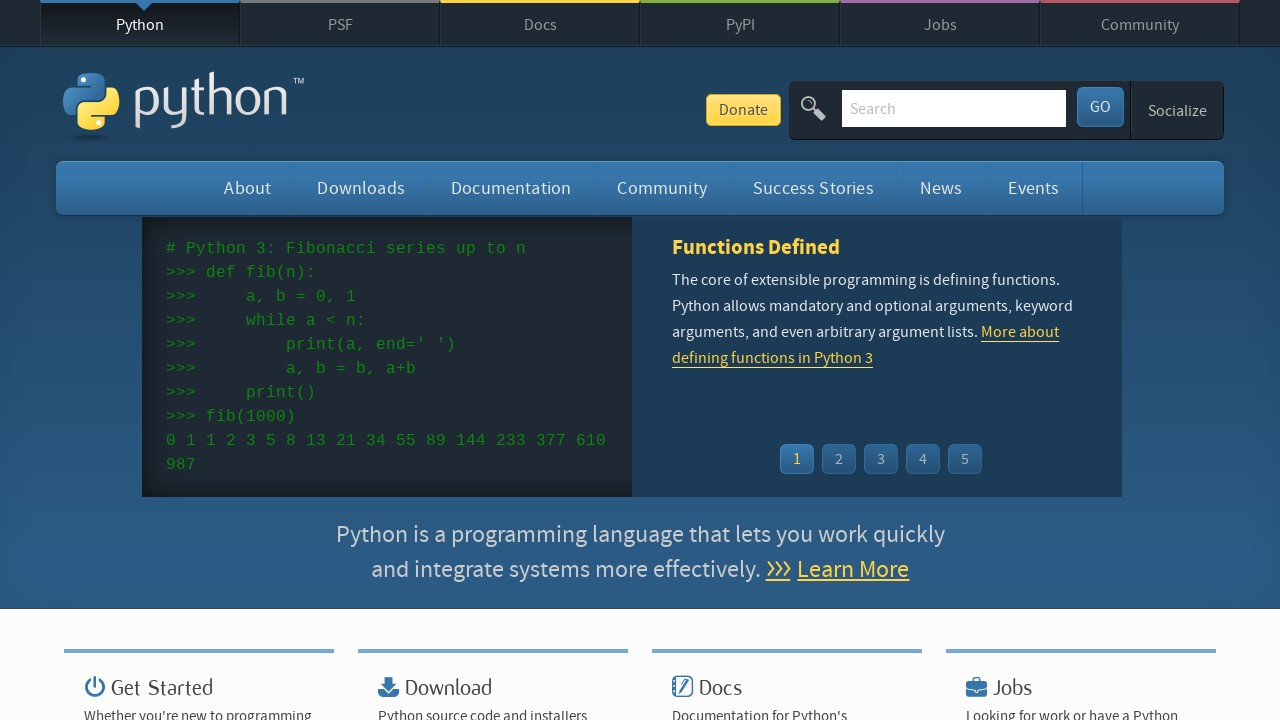

Navigated to https://perl.org in the new tab
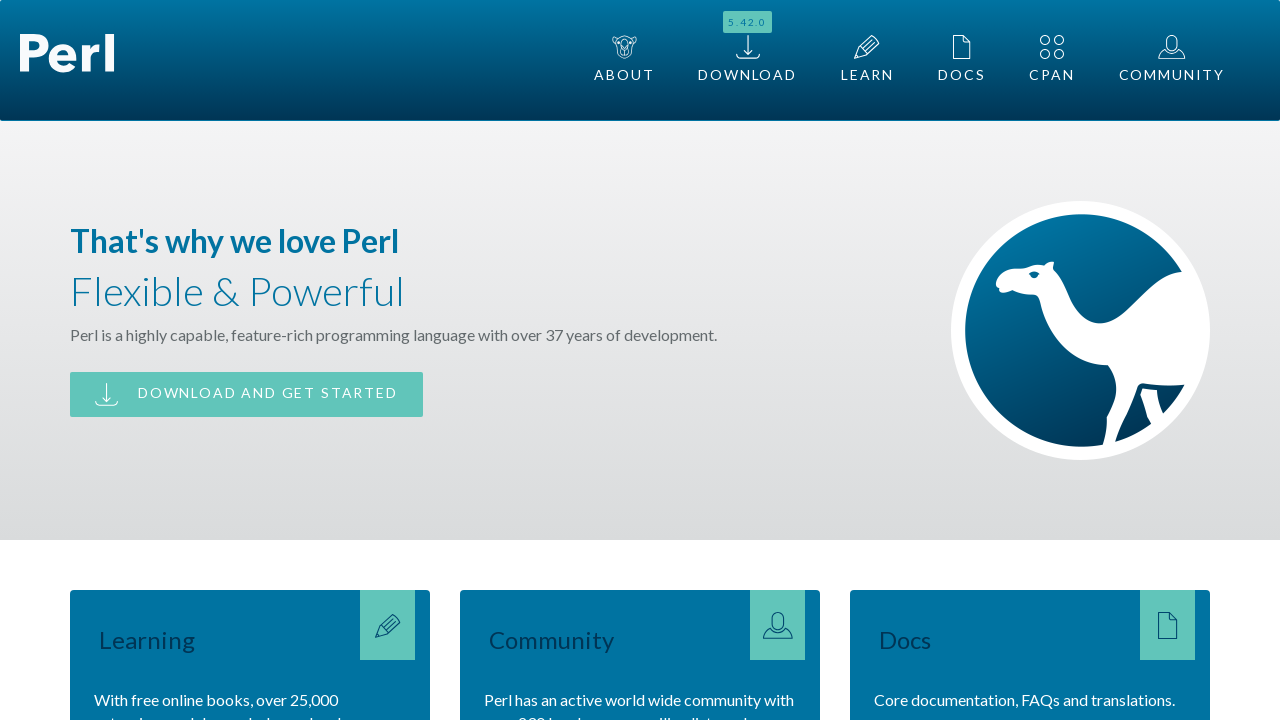

Switched back to first tab with python.org
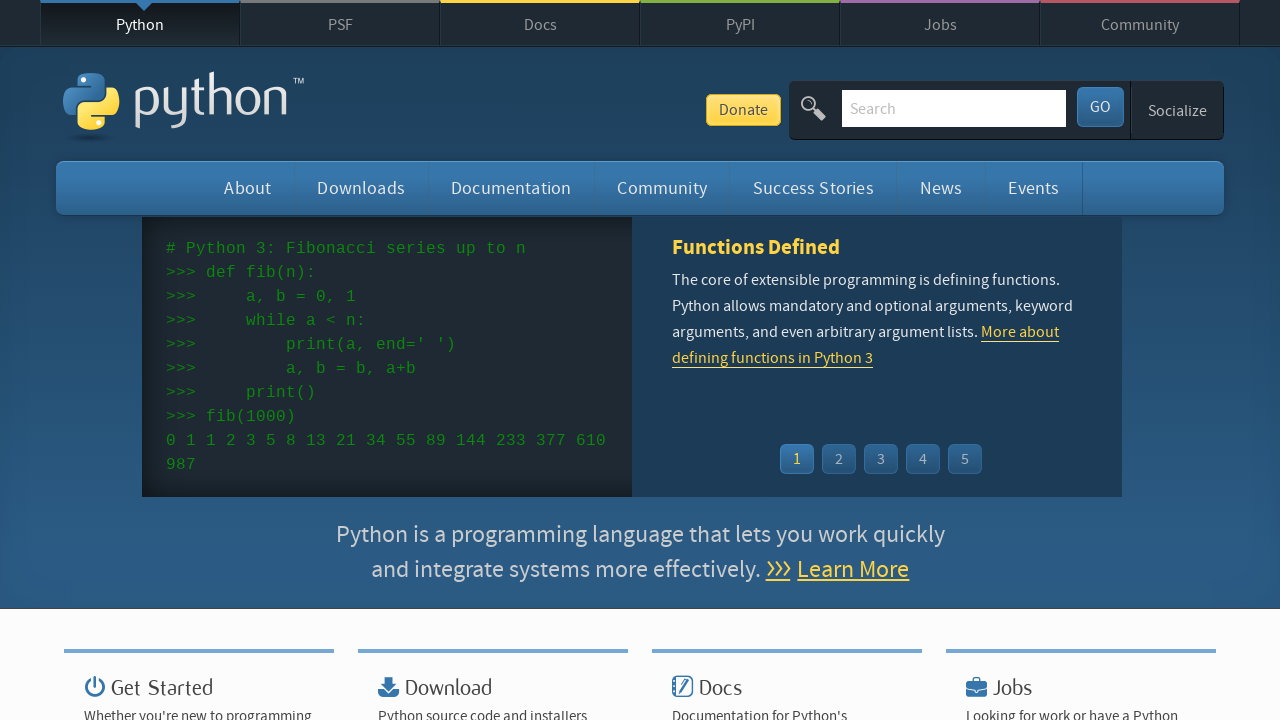

First tab finished loading (domcontentloaded)
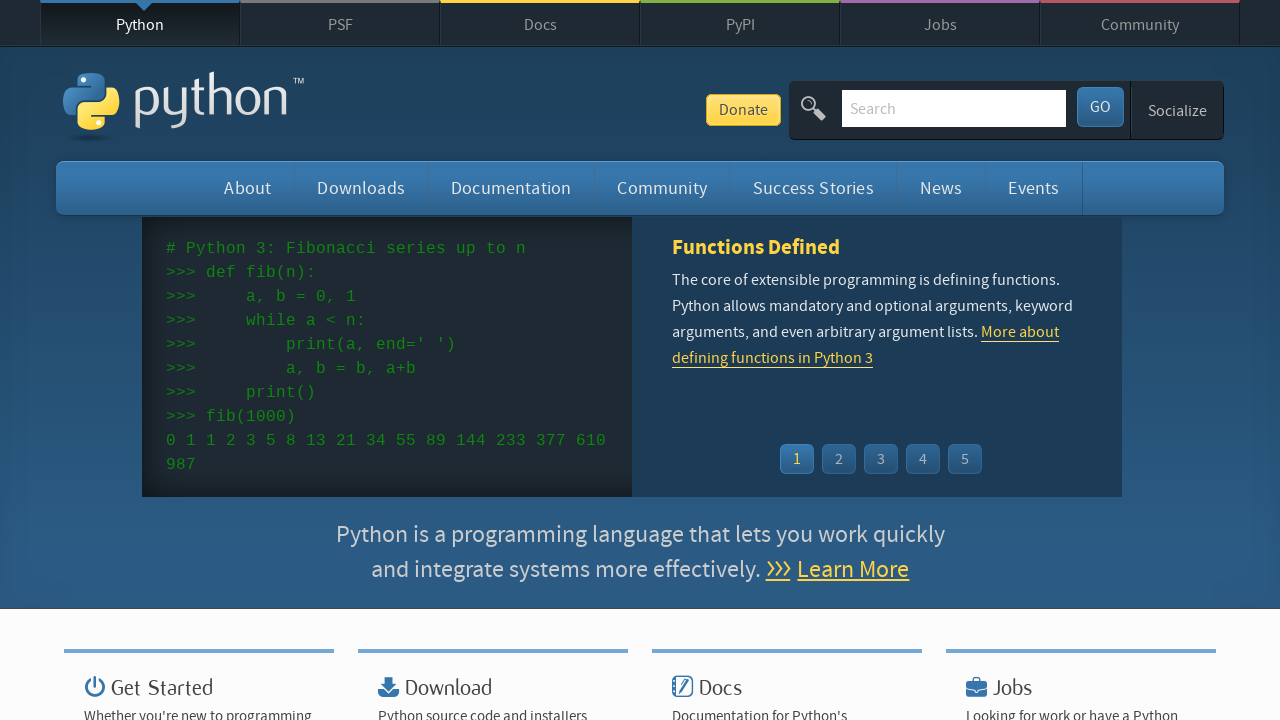

Switched to second tab with perl.org
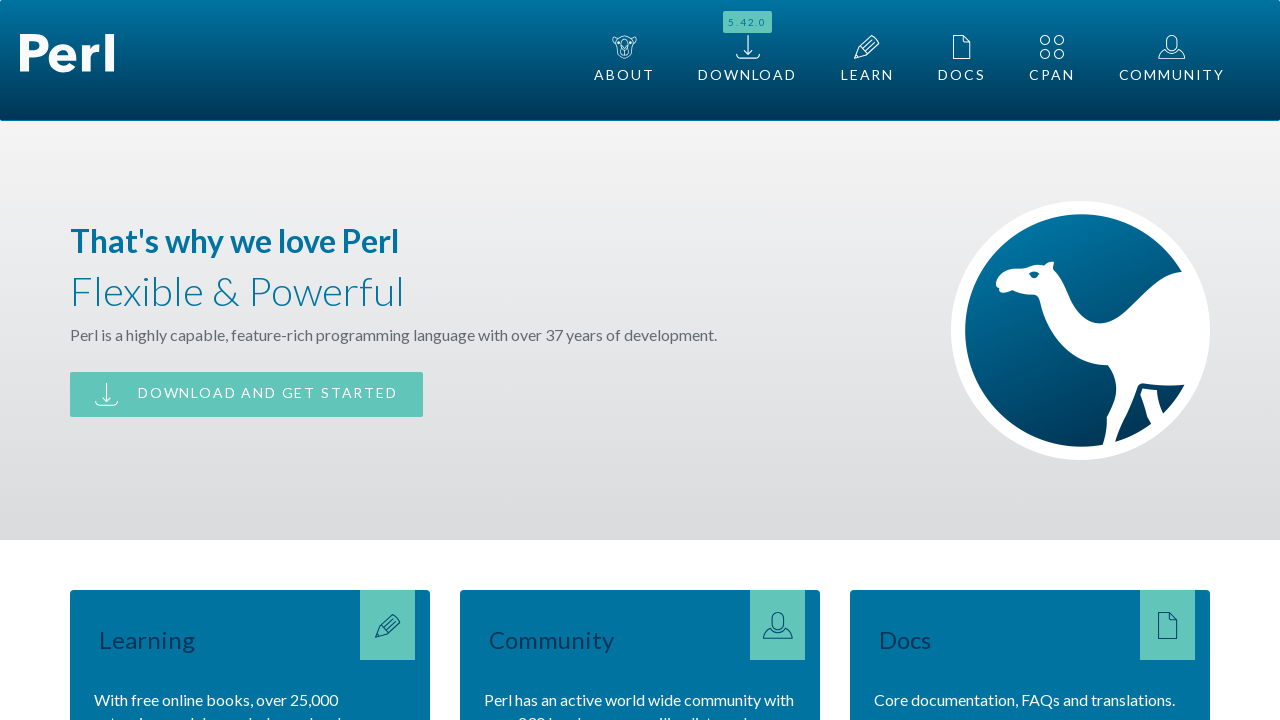

Second tab finished loading (domcontentloaded)
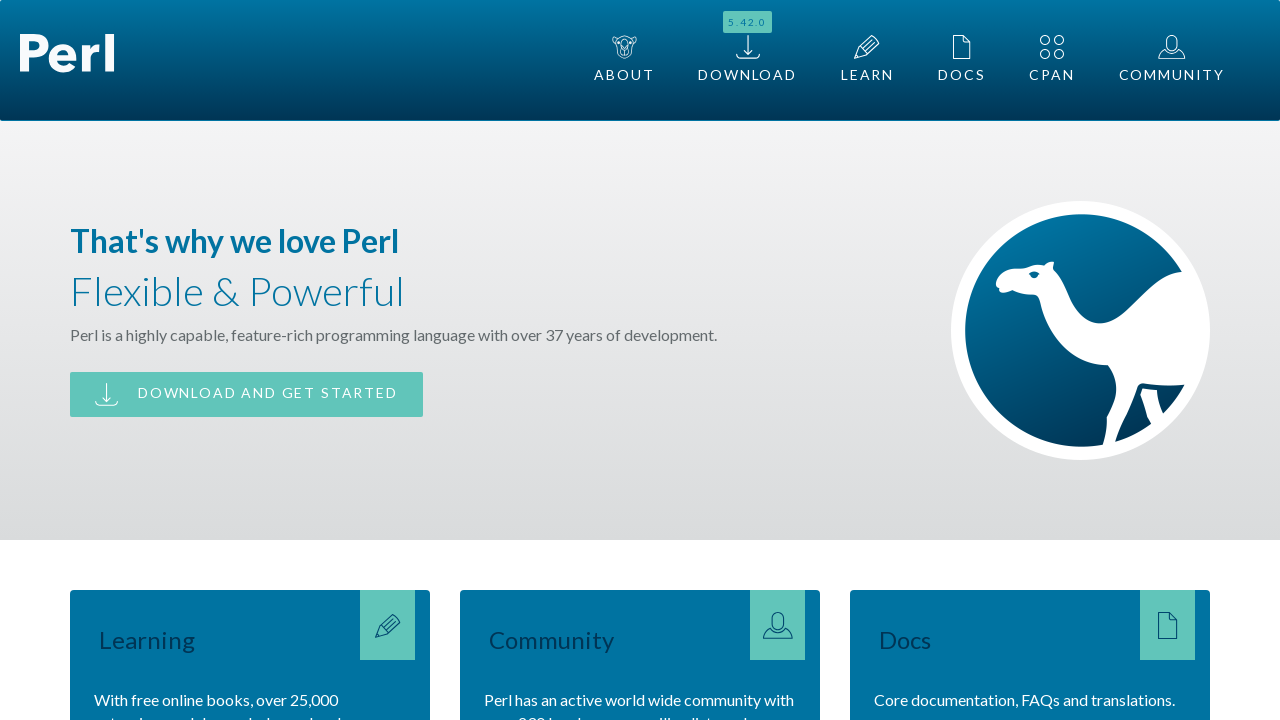

Switched back to first tab with python.org again
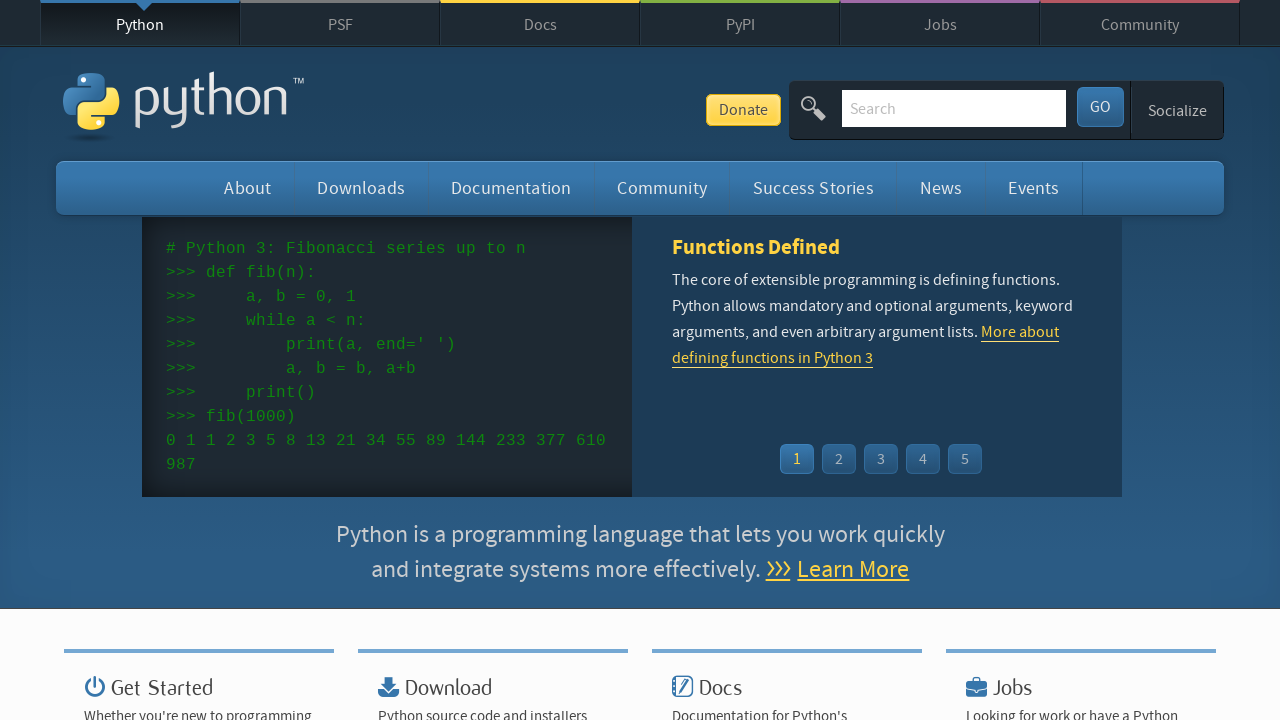

First tab finished loading (domcontentloaded) again
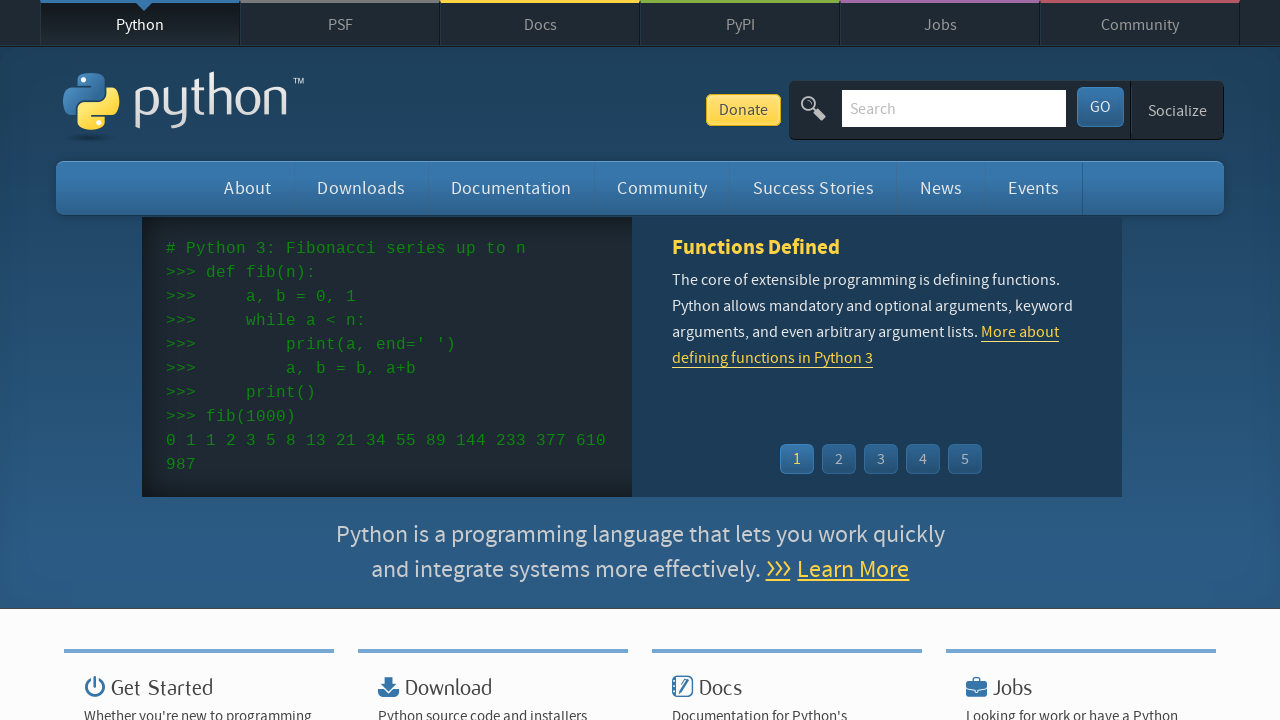

Closed the second tab with perl.org
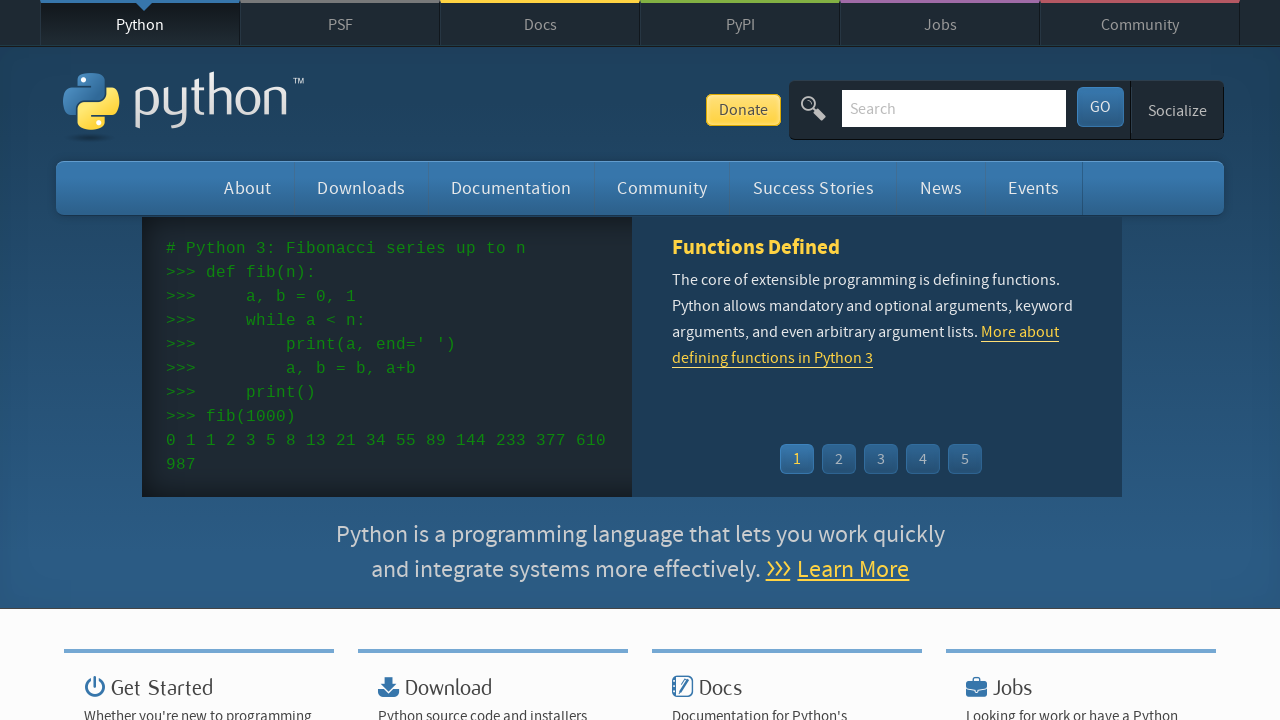

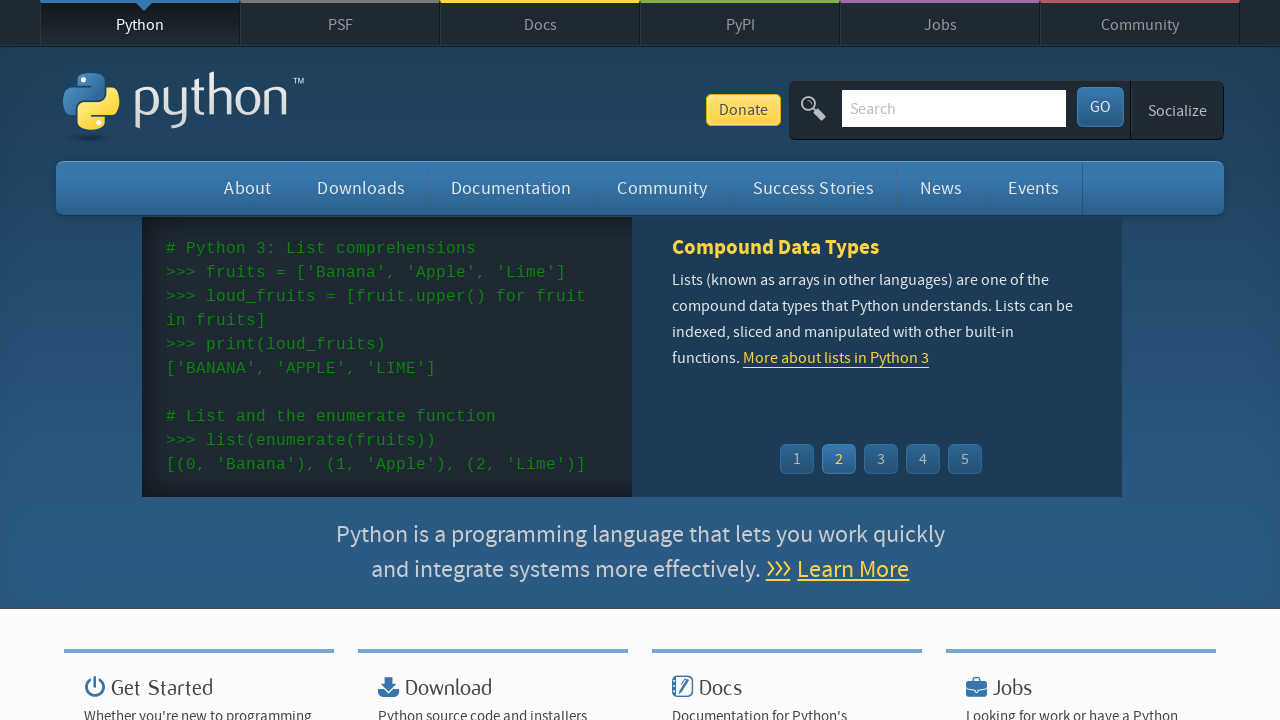